Tests client-side delay handling by clicking a button that triggers a delayed response and verifying the success message appears

Starting URL: http://www.uitestingplayground.com/clientdelay

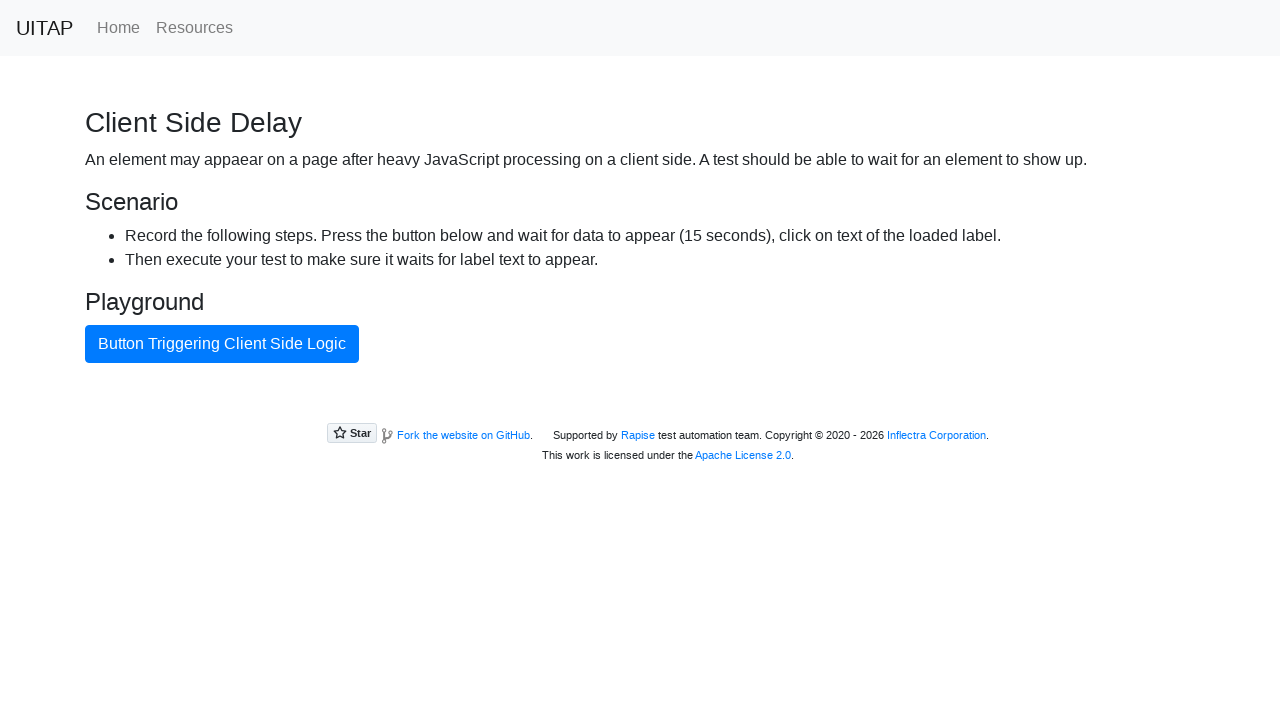

Clicked button to trigger client-side delay at (222, 344) on button.btn.btn-primary
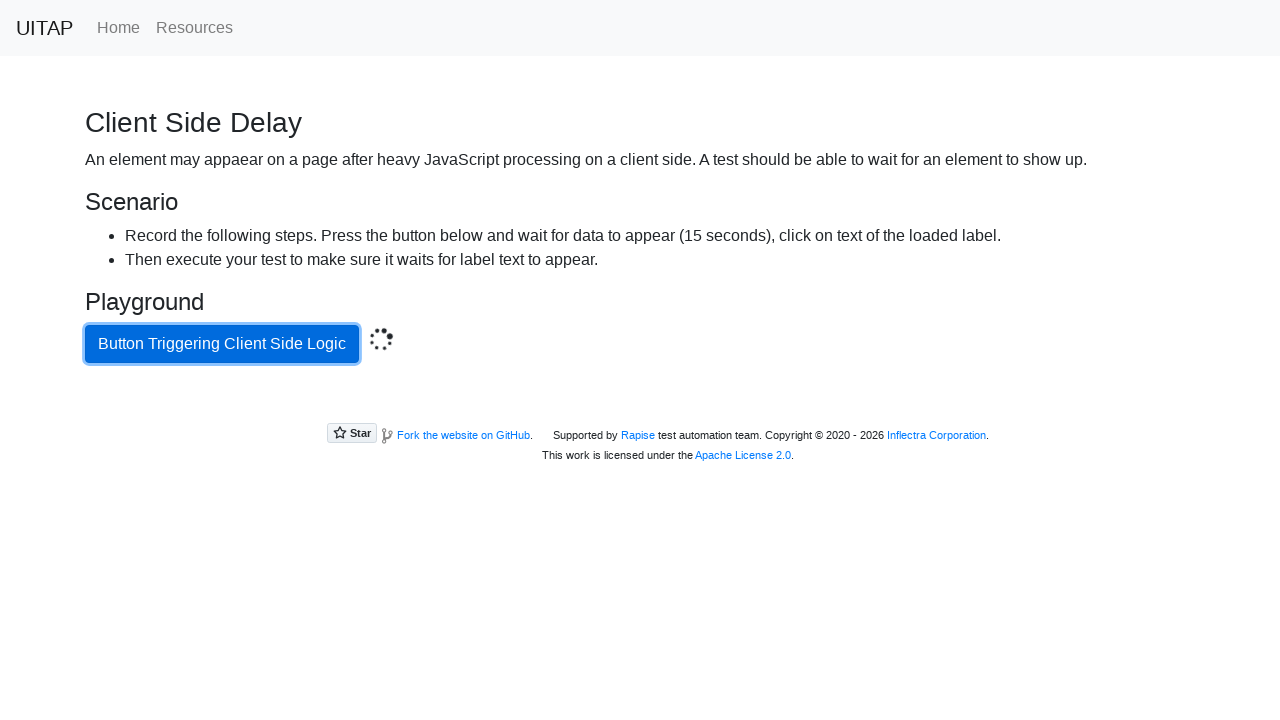

Success message appeared after client-side delay
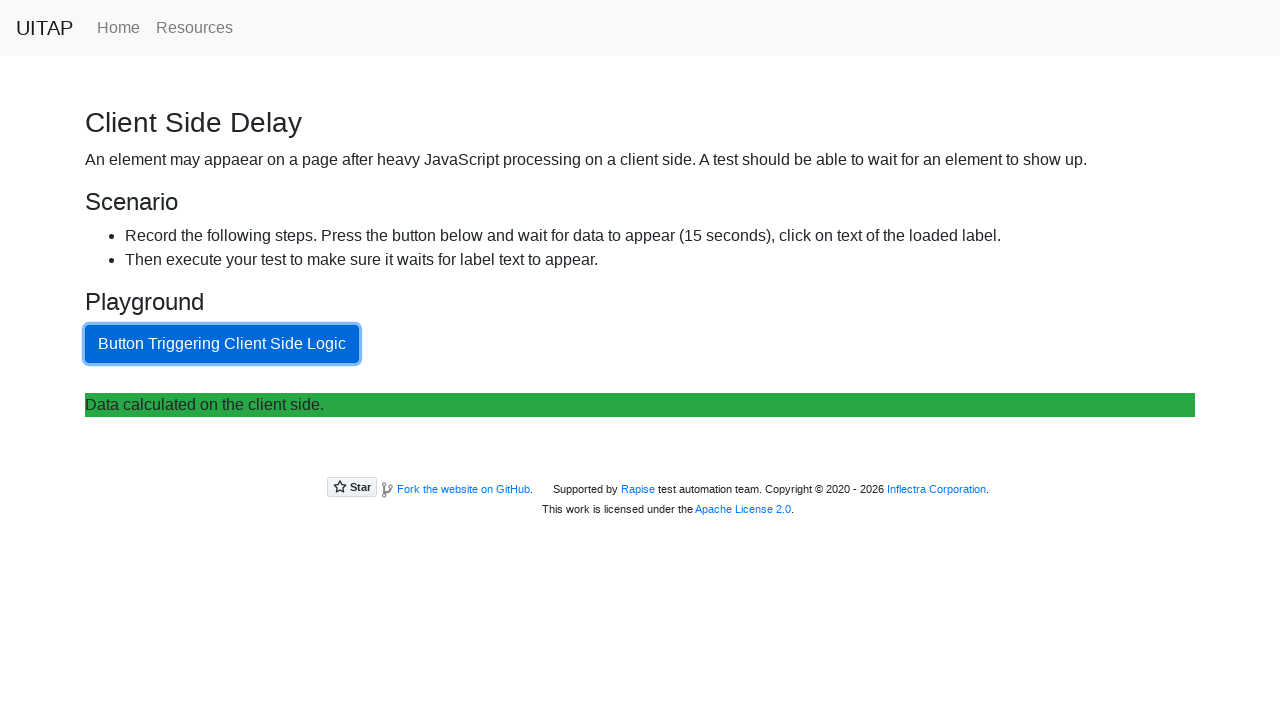

Retrieved success message text: Data calculated on the client side.
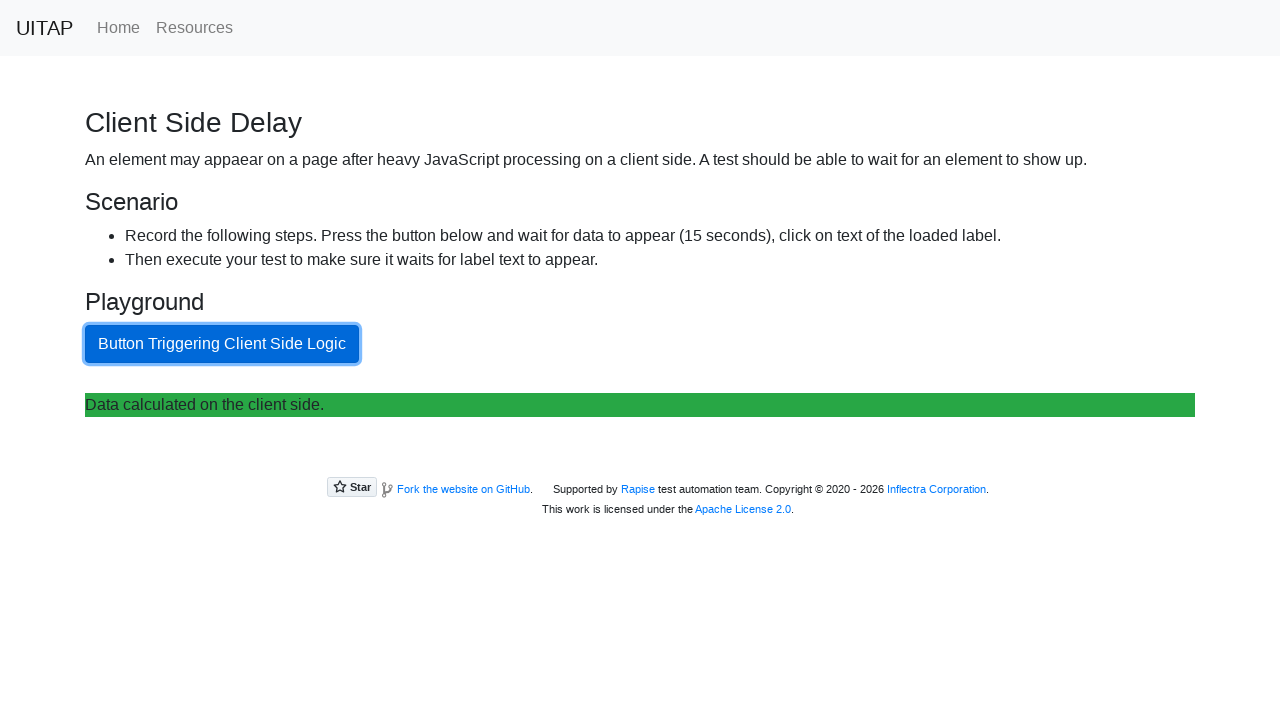

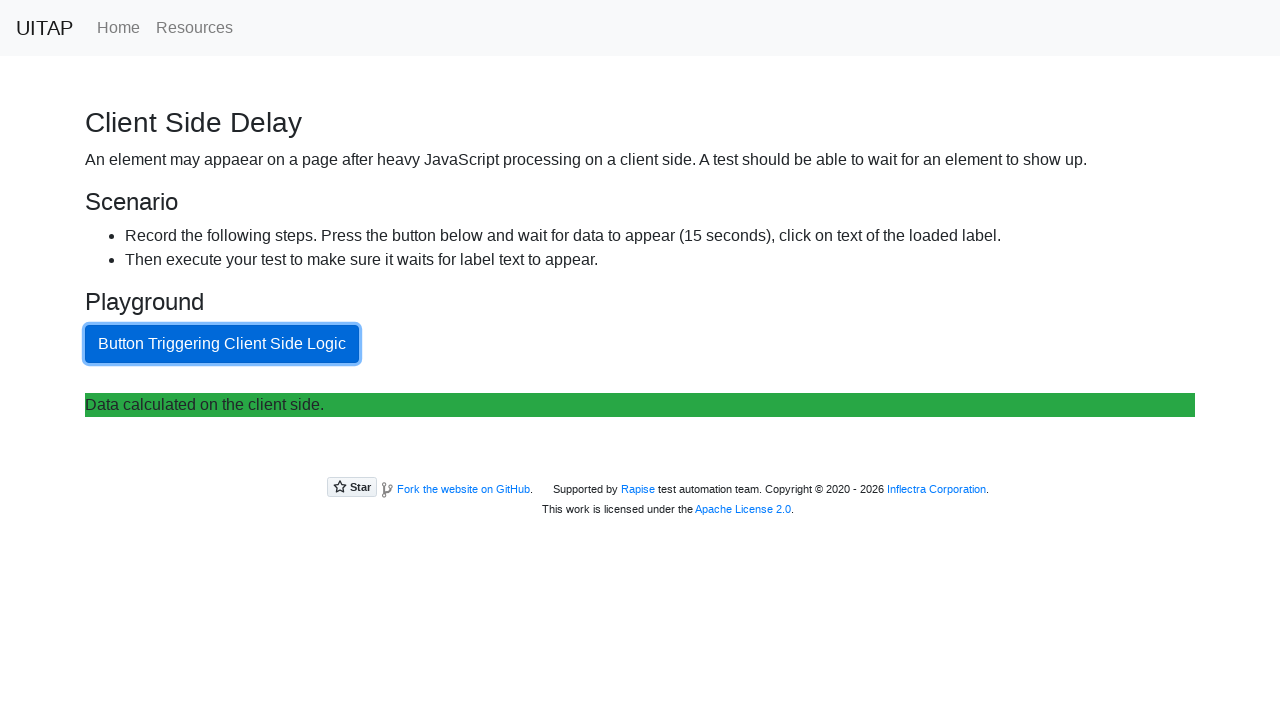